Tests AJAX loading by clicking a blue button and waiting for a green notification to appear with loaded data

Starting URL: http://uitestingplayground.com/ajax

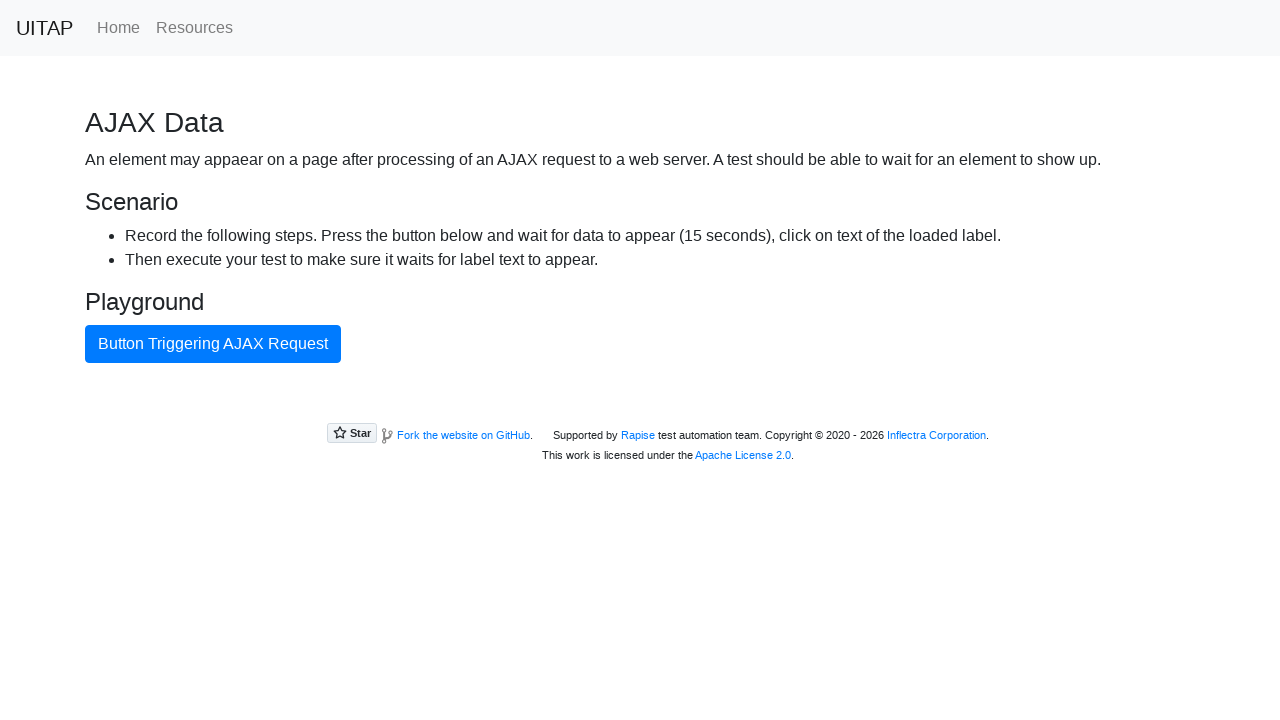

Clicked the blue AJAX button at (213, 344) on #ajaxButton
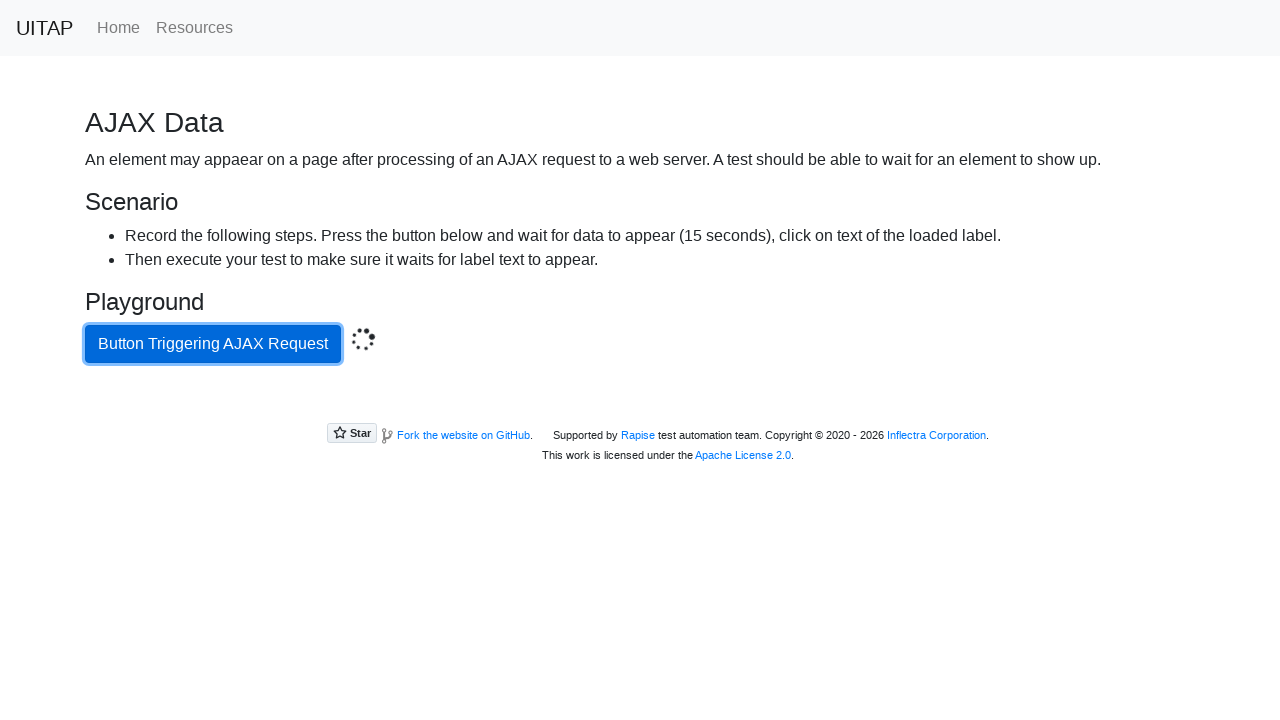

Green success notification appeared with loaded data
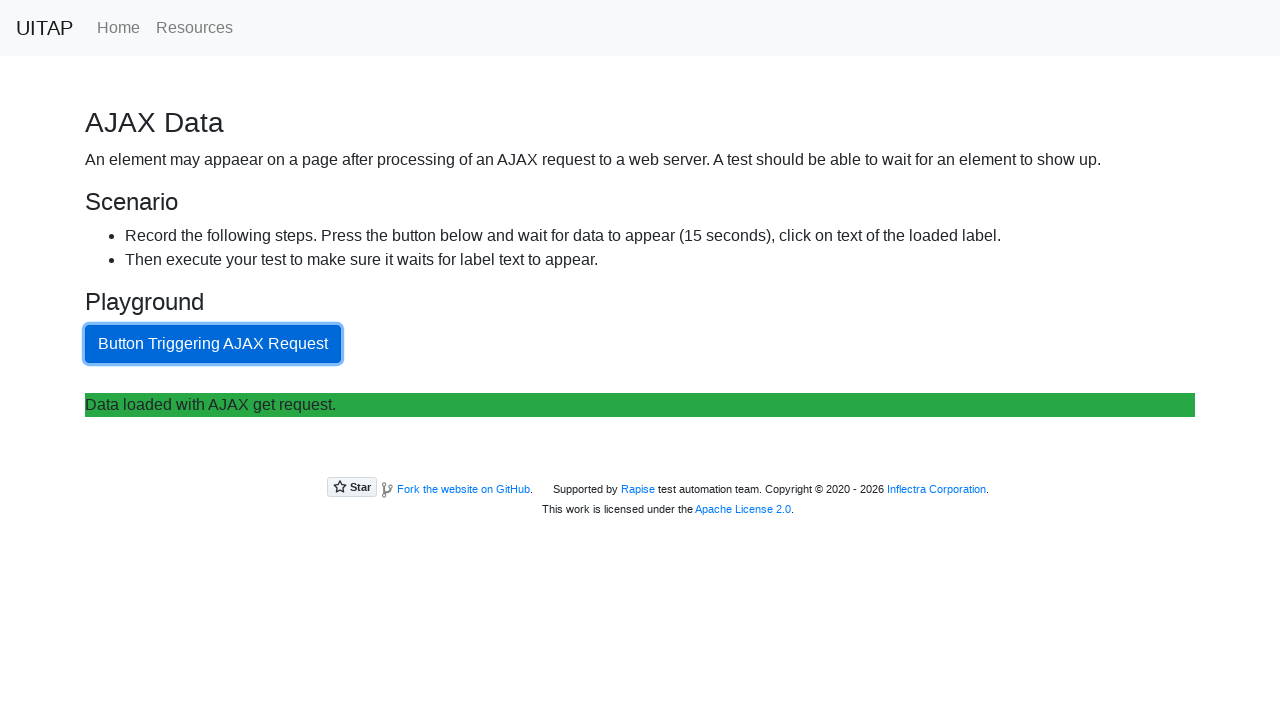

Extracted success notification text: Data loaded with AJAX get request.
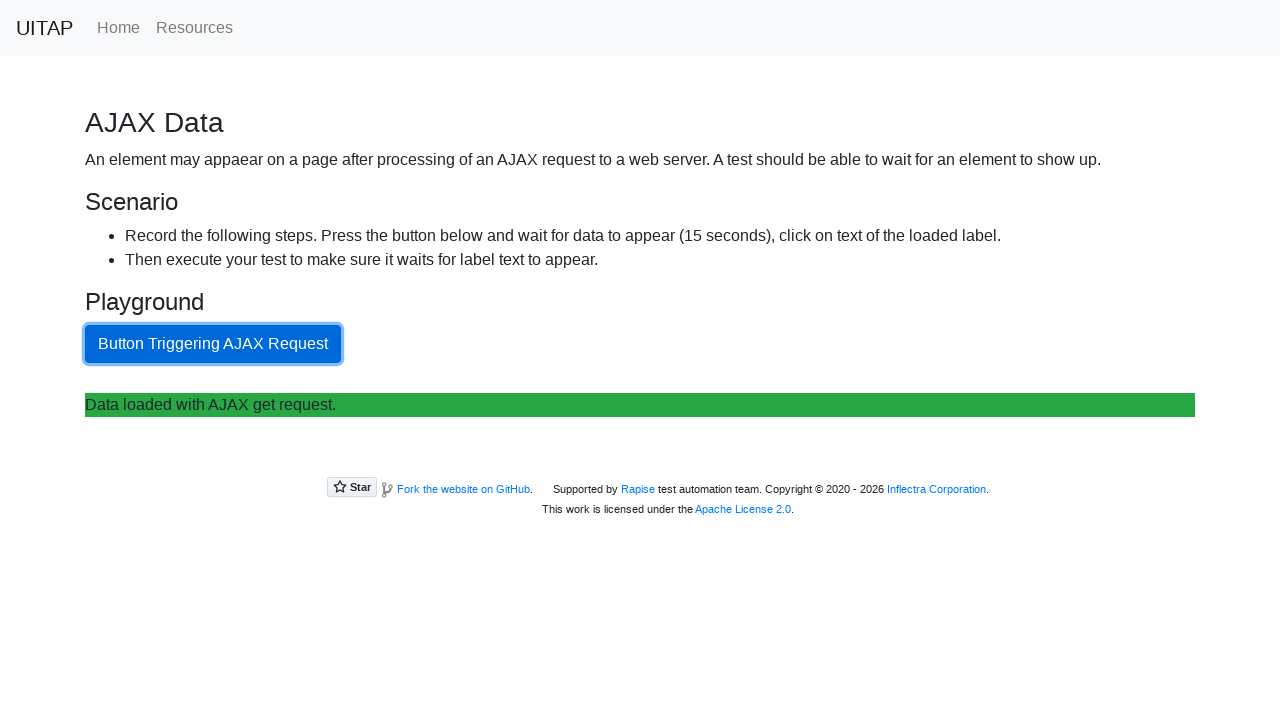

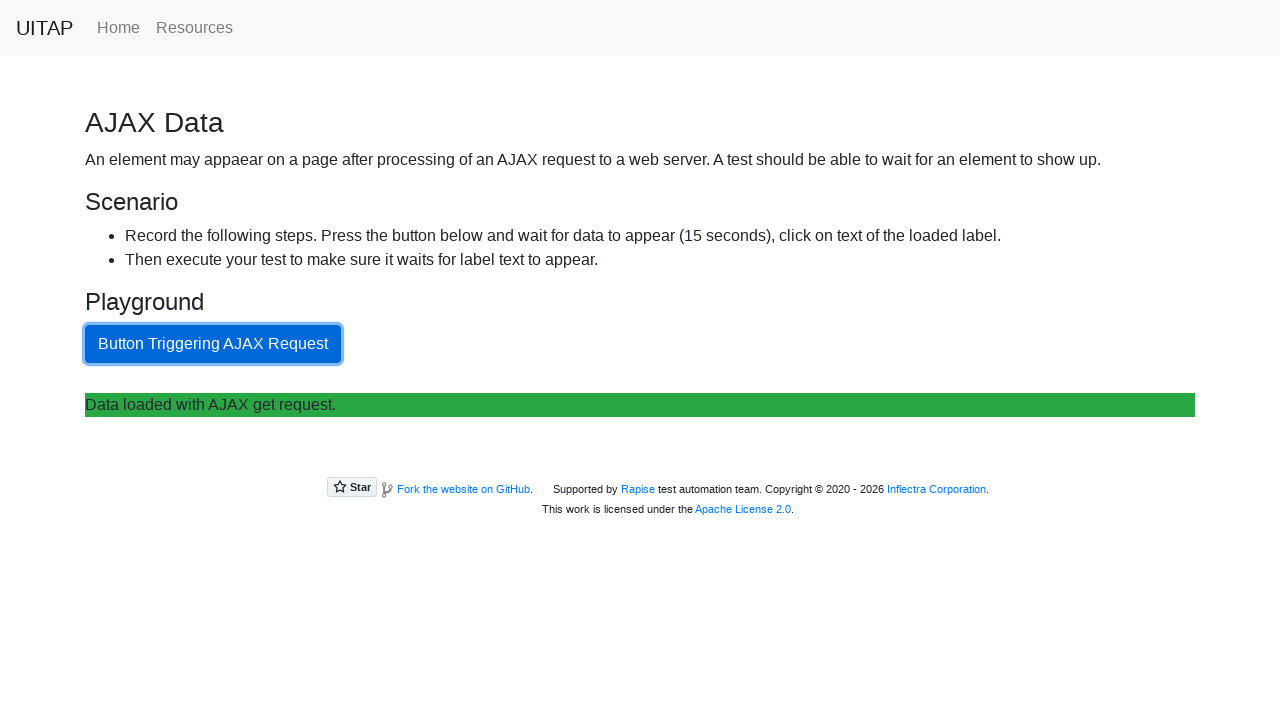